Tests dropdown menu functionality by clicking on a dropdown button and selecting an autocomplete item from the menu

Starting URL: http://formy-project.herokuapp.com/dropdown

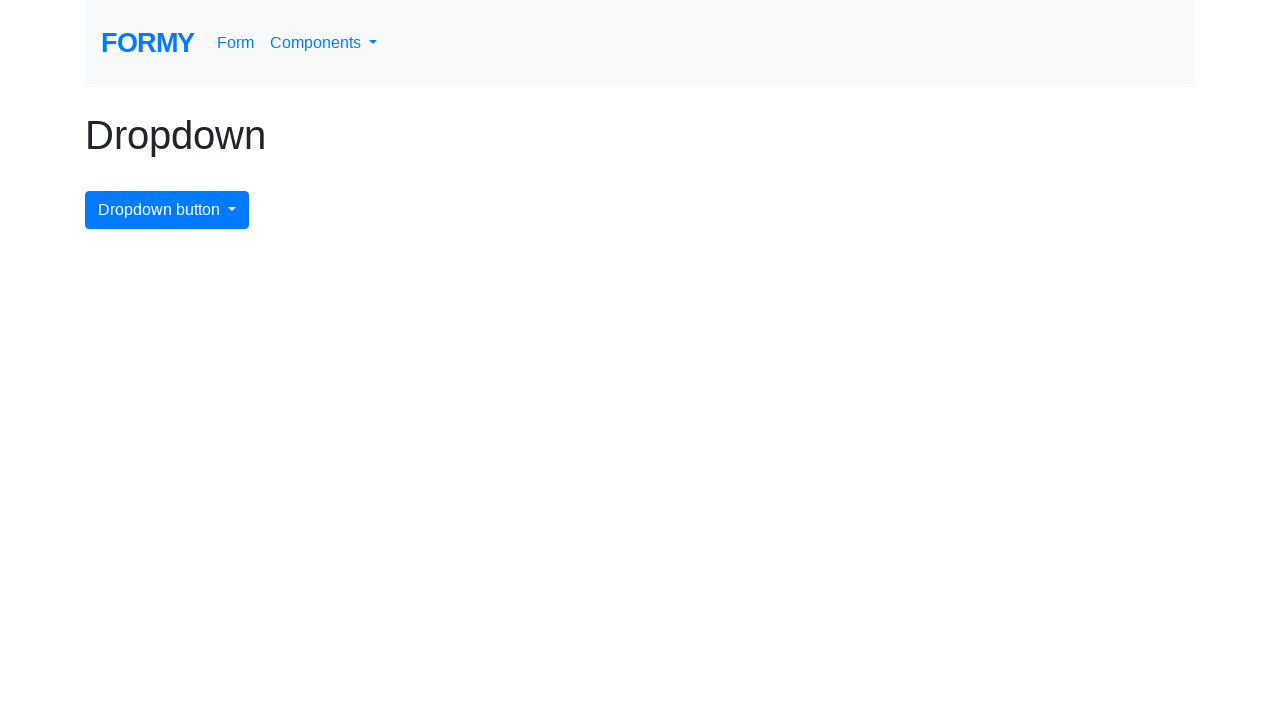

Clicked dropdown menu button at (167, 210) on #dropdownMenuButton
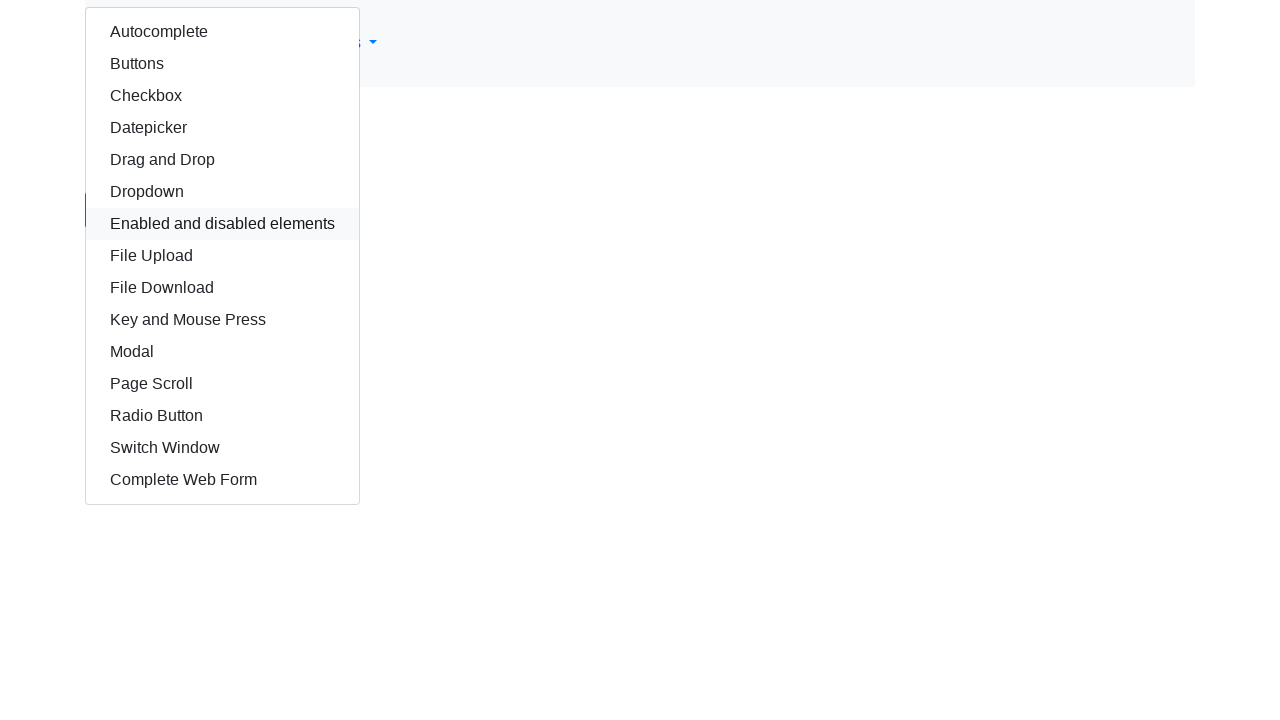

Selected autocomplete item from dropdown menu at (222, 32) on #autocomplete
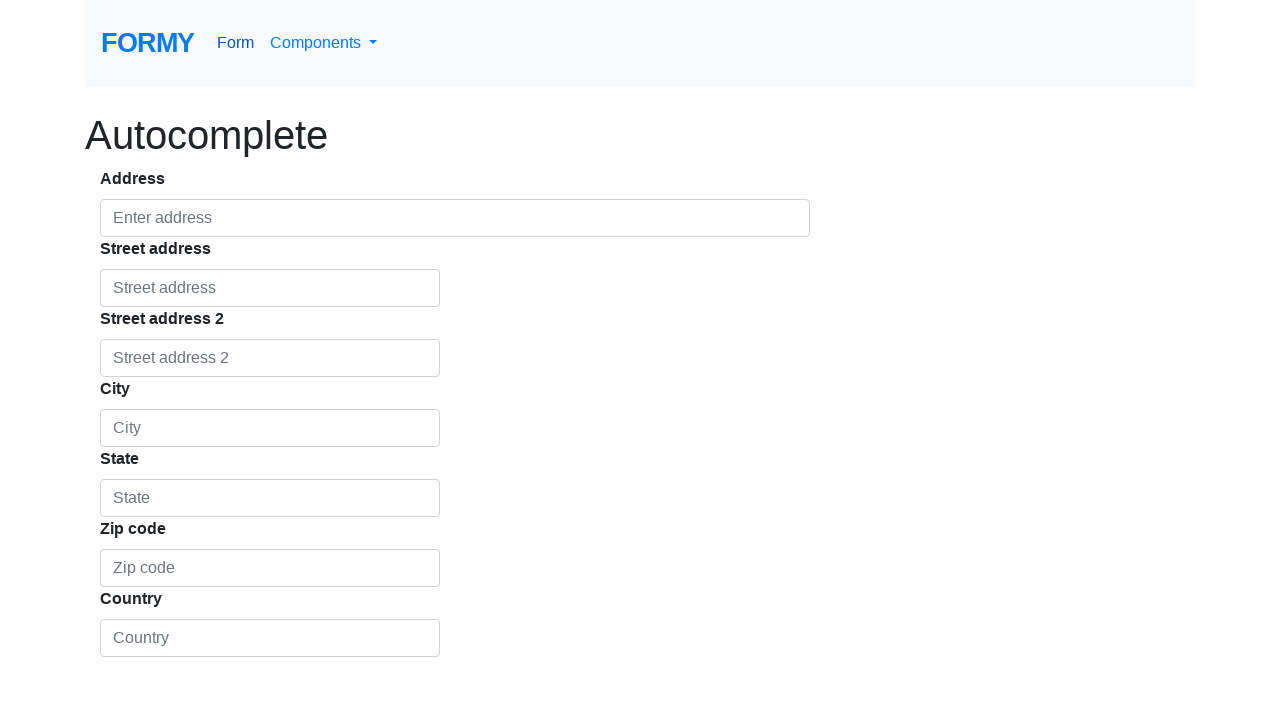

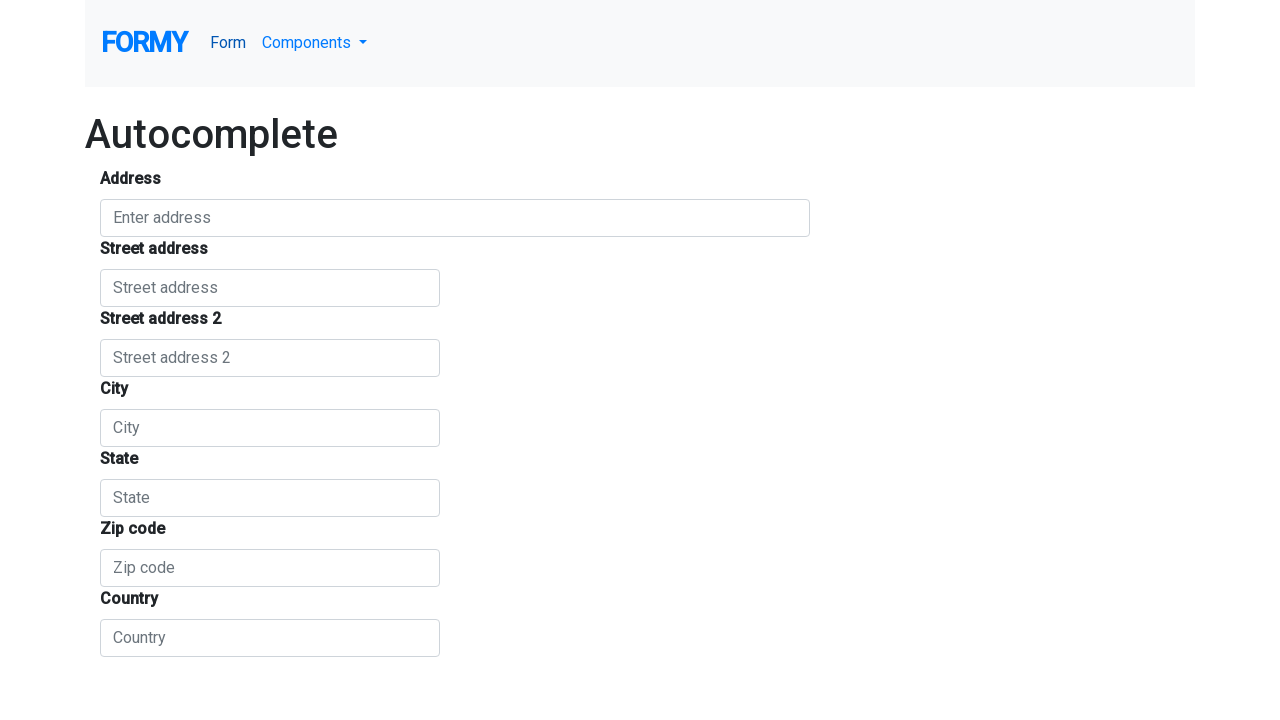